Navigates to anhtester.com homepage and clicks on the "API Testing" section link

Starting URL: https://anhtester.com

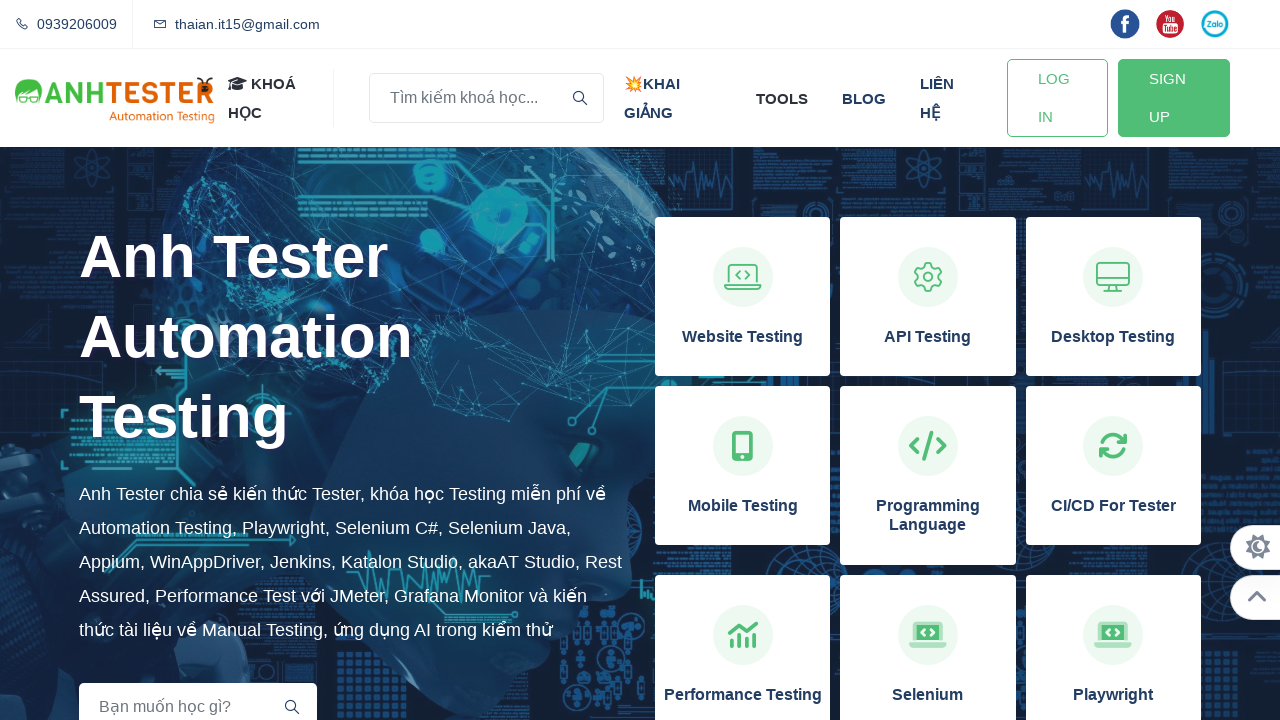

Navigated to anhtester.com homepage
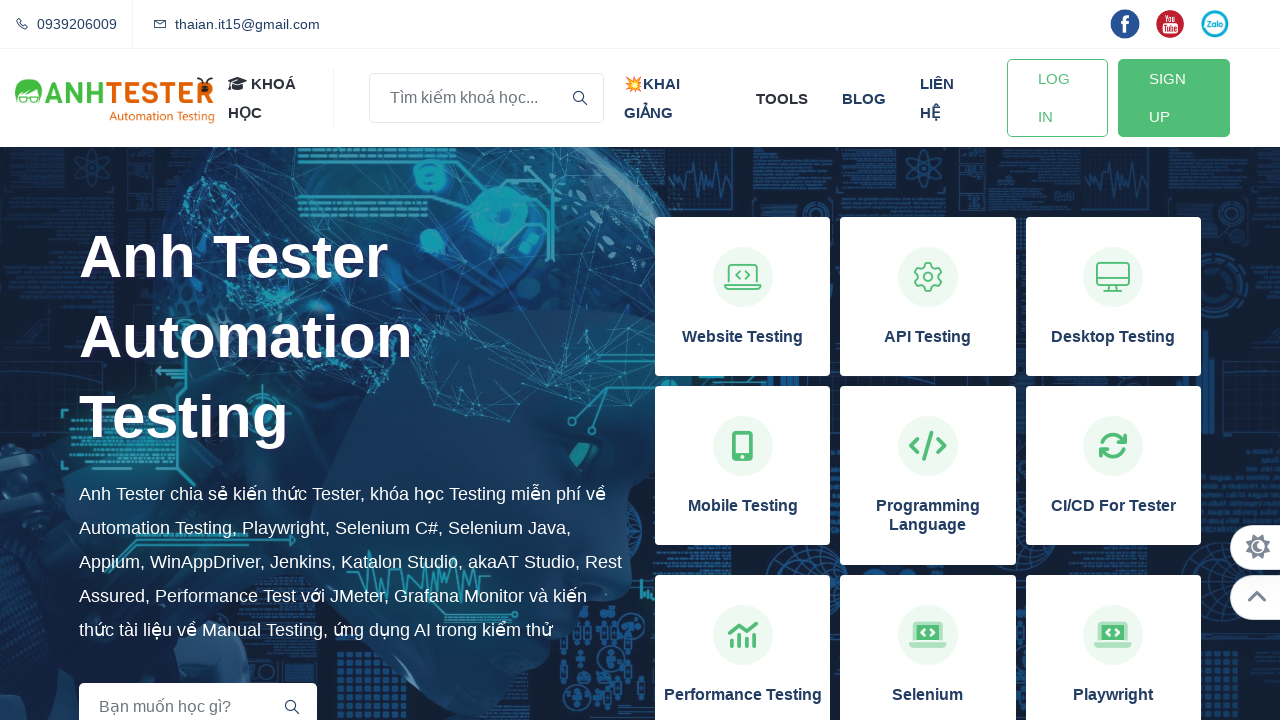

Clicked on the 'API Testing' section link at (928, 337) on xpath=//h3[normalize-space()='API Testing']
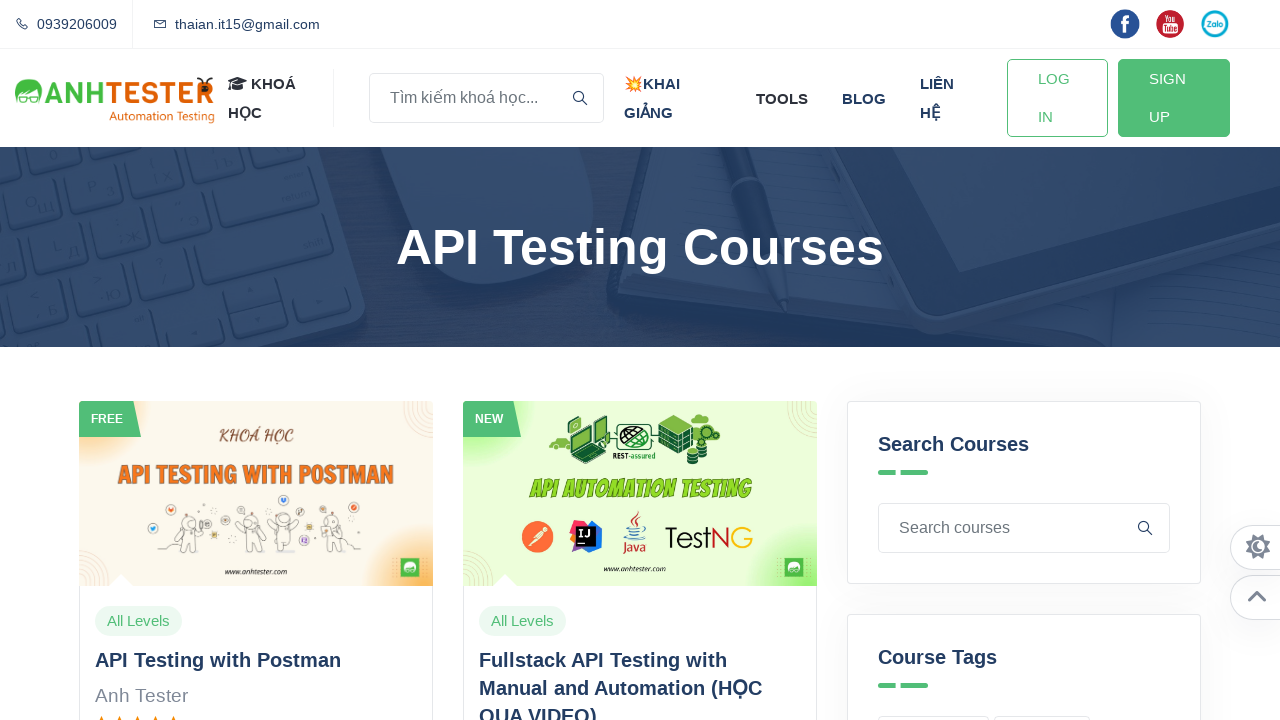

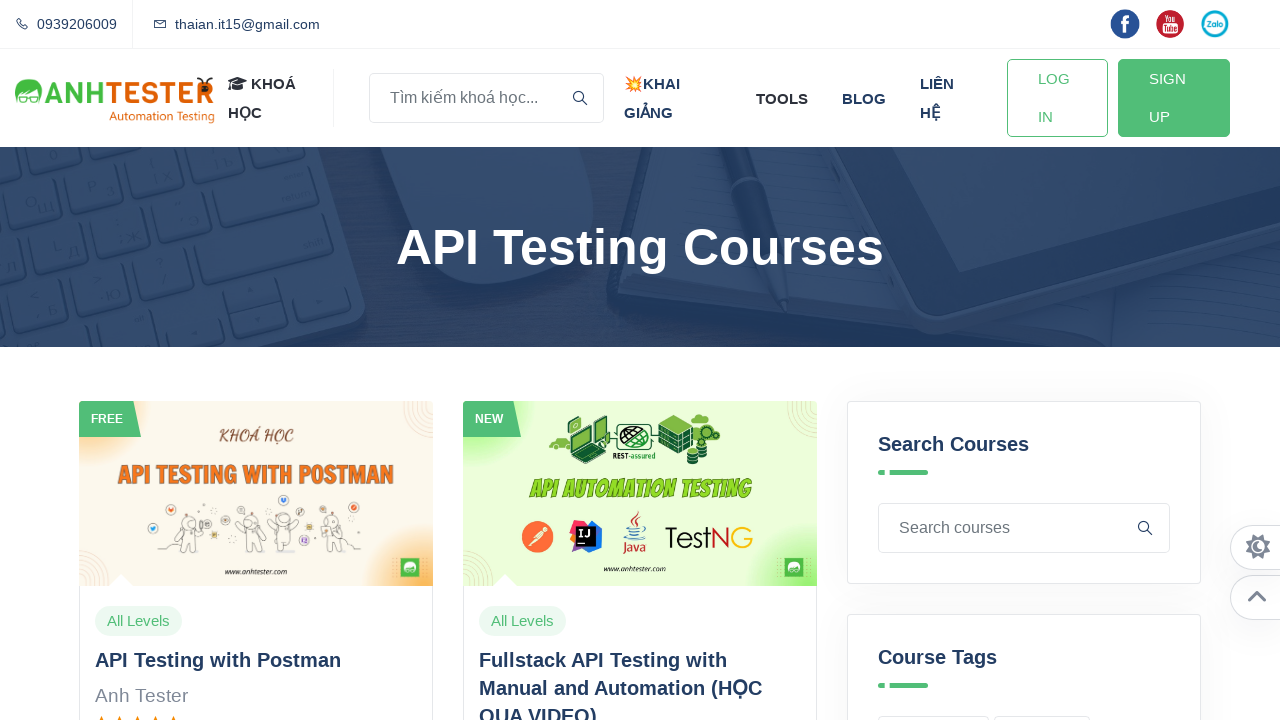